Tests navigation on the Selenium documentation site by verifying the page title contains 'Selenium' and then clicking on the WebDriver documentation link to verify navigation works correctly.

Starting URL: https://selenium.dev/documentation

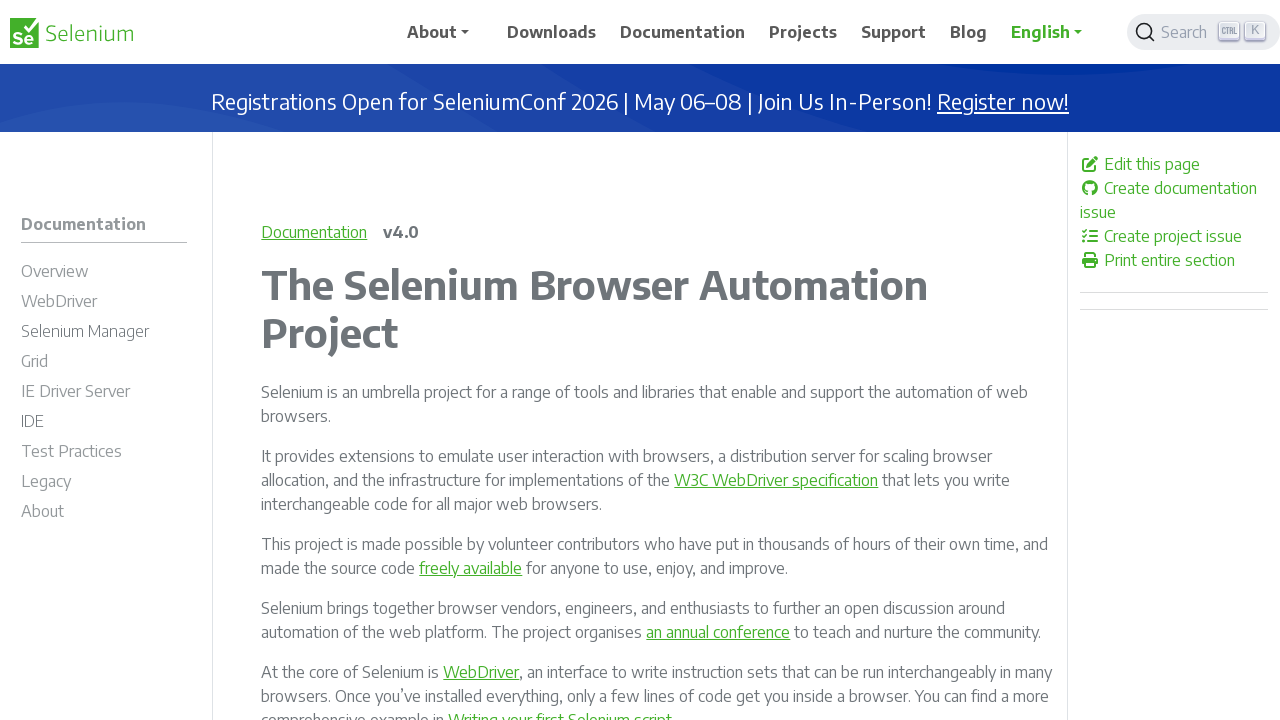

Verified page title contains 'Selenium'
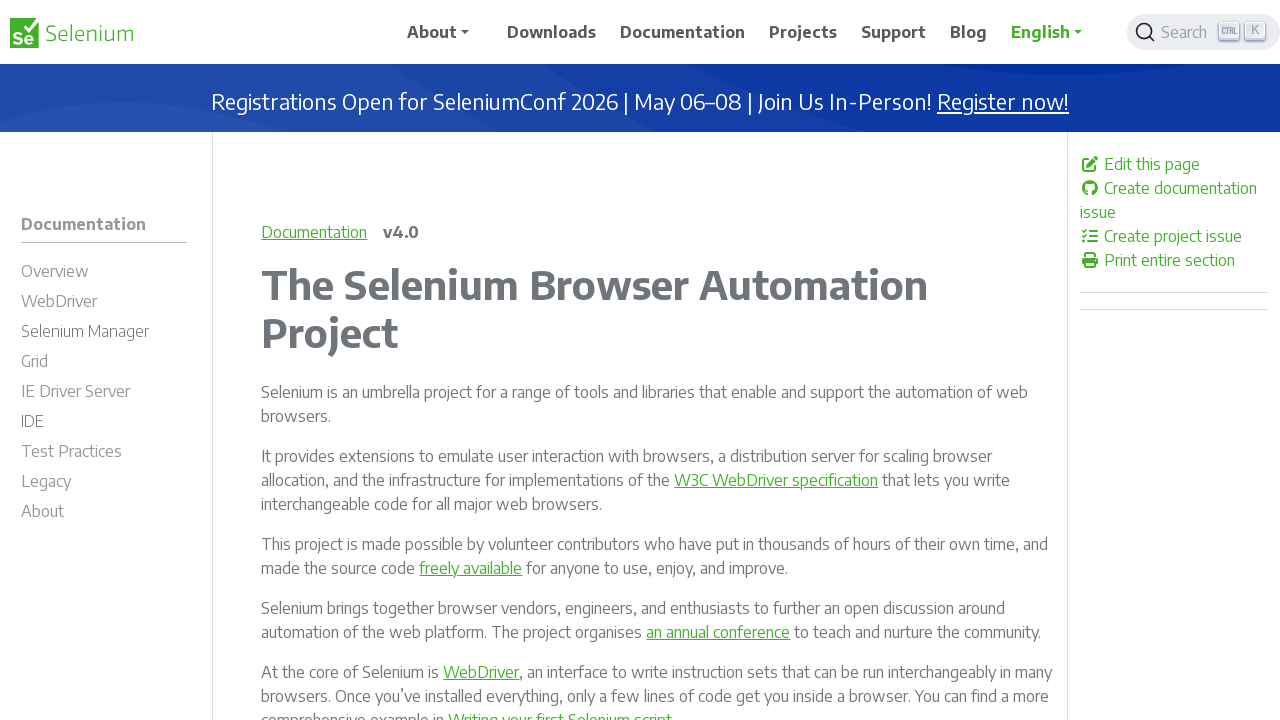

Clicked on WebDriver documentation link at (104, 304) on #m-documentationwebdriver
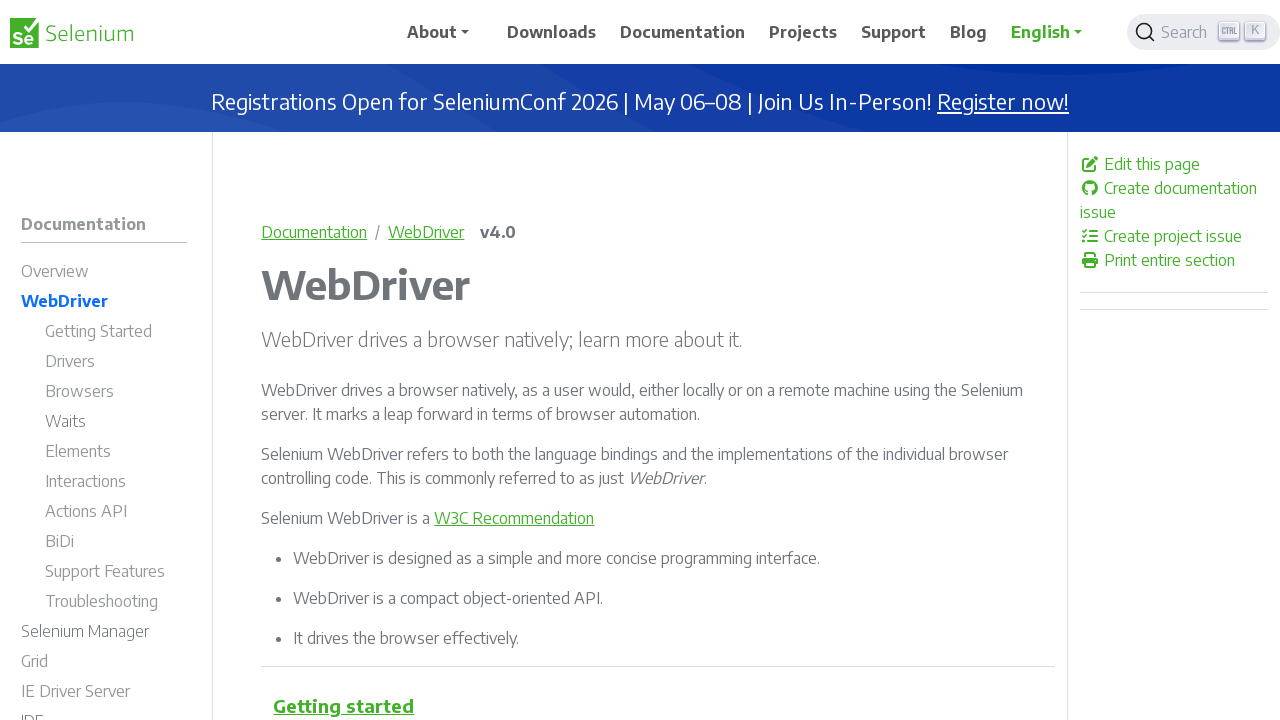

Verified page title contains 'WebDriver' after navigation
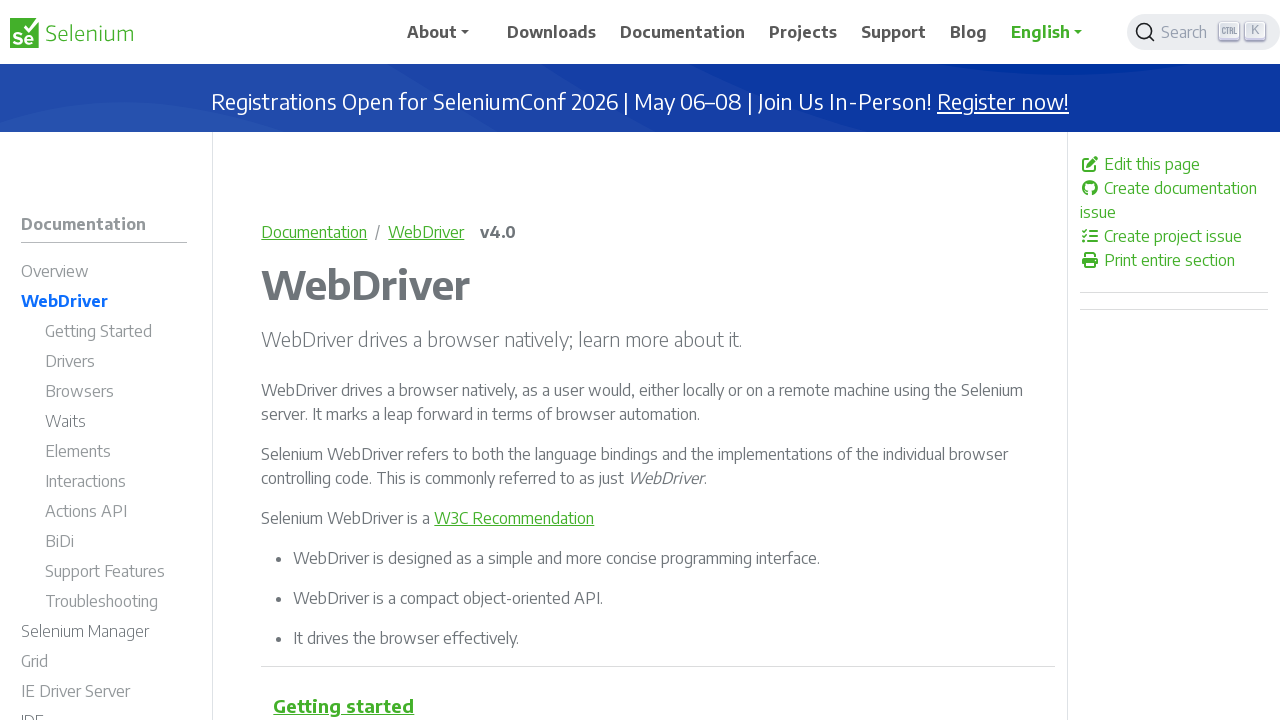

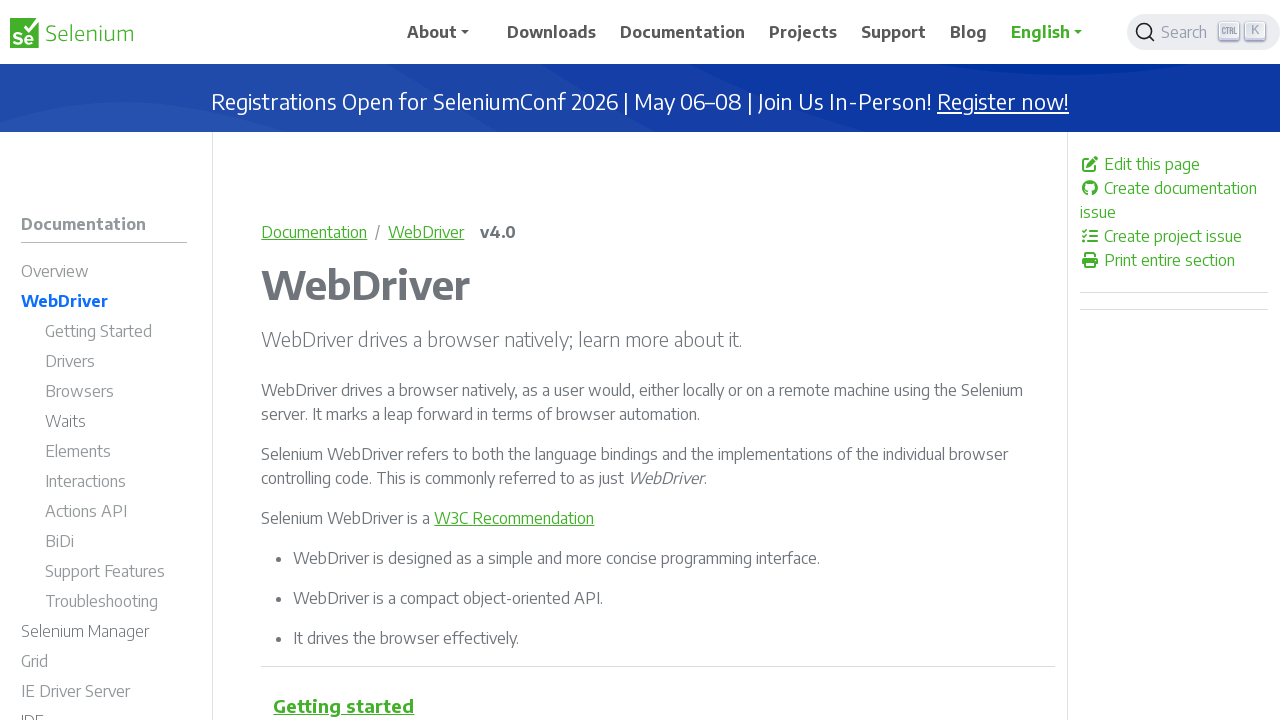